Tests the flight booking flow on BlazeDemo by selecting departure and destination cities, choosing a flight, filling in user details, and verifying the purchase confirmation page shows "Thank you".

Starting URL: http://www.blazedemo.com

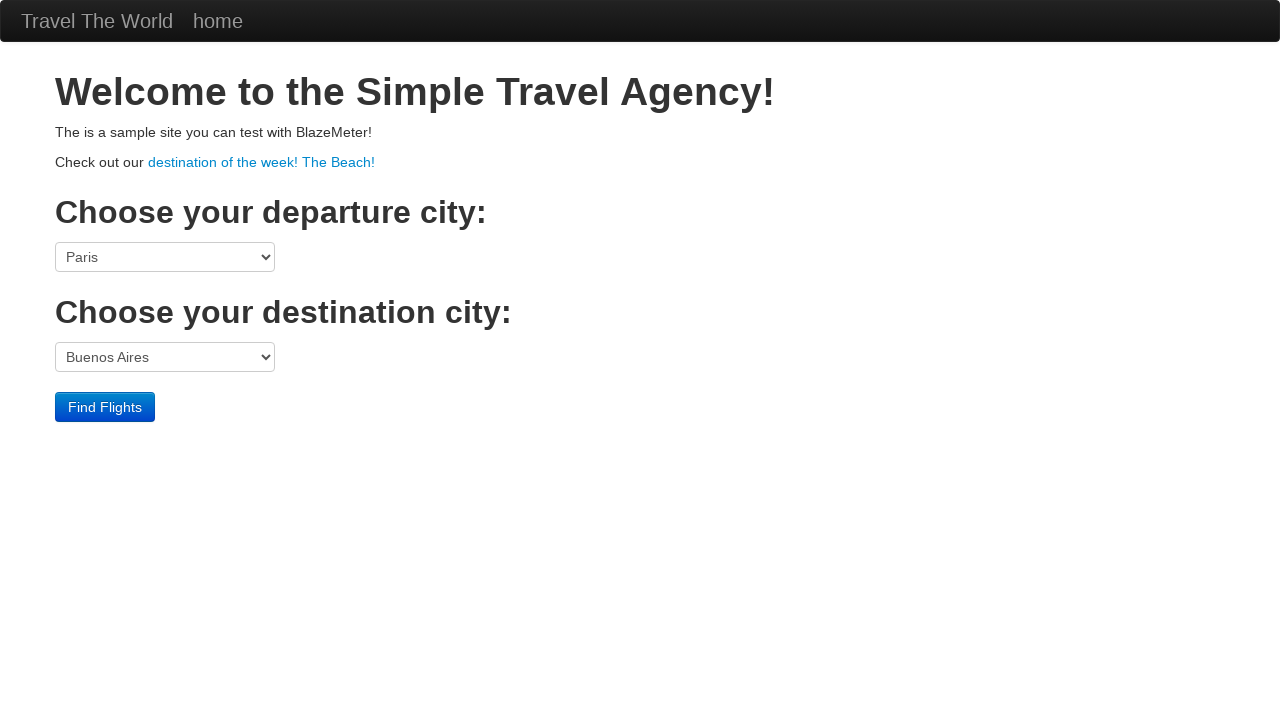

Selected departure city 'San Diego' on select[name='fromPort']
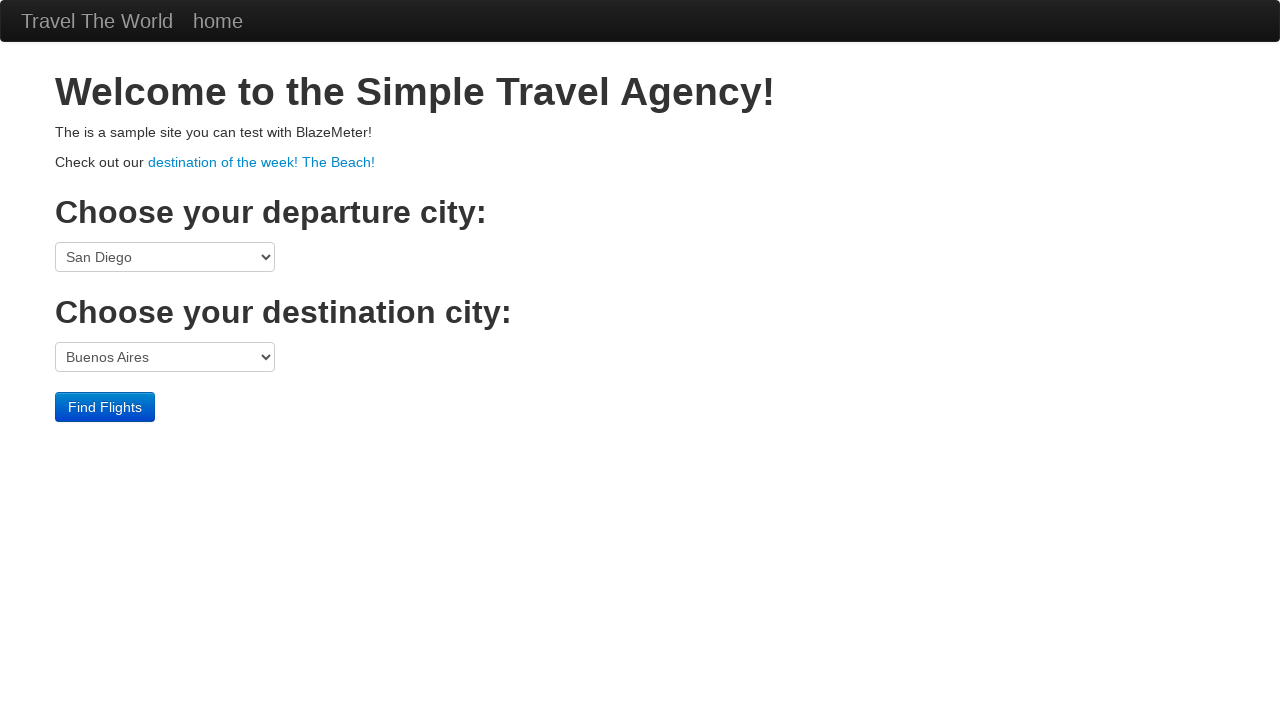

Selected destination city 'Dublin' on select[name='toPort']
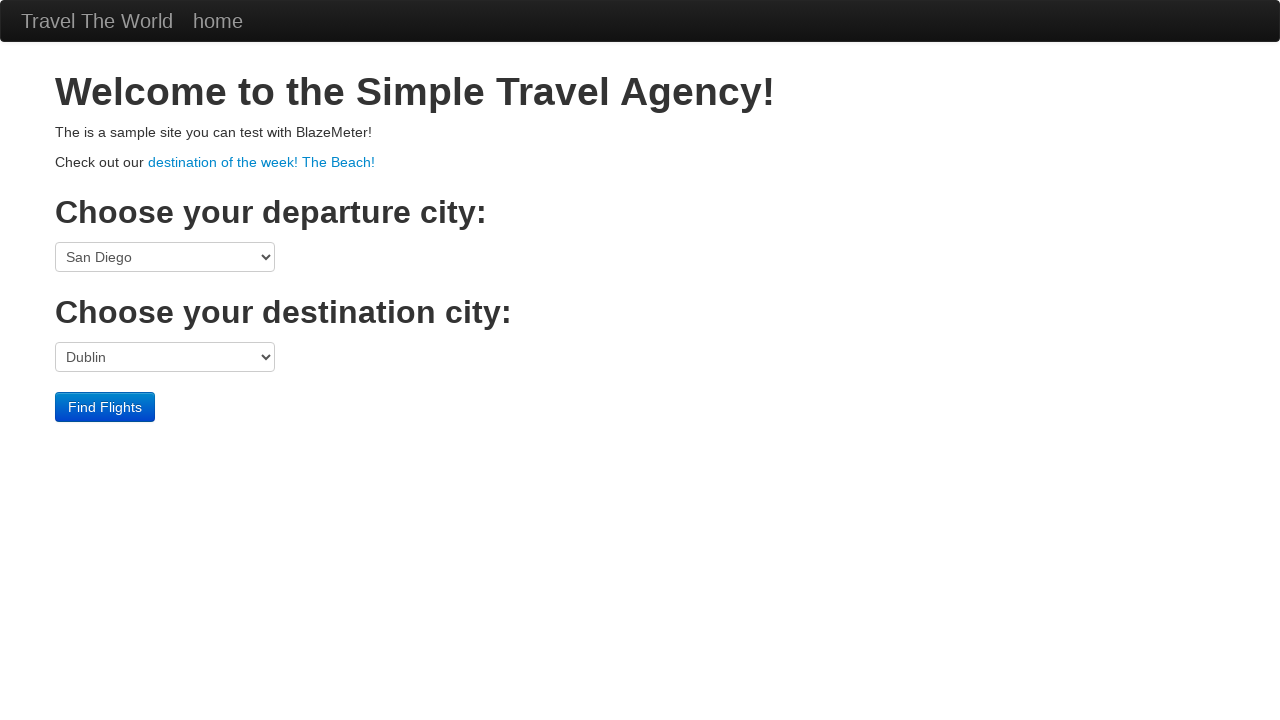

Clicked Find Flights button at (105, 407) on input[type='submit']
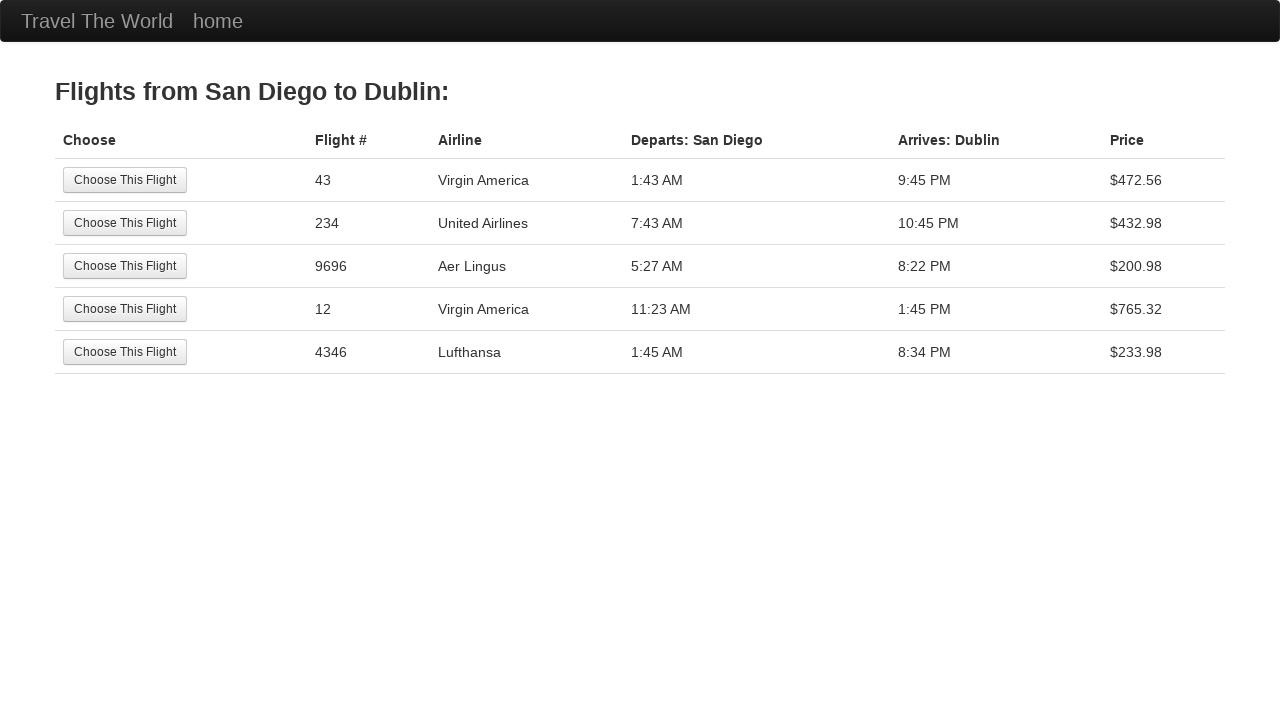

Flight options page loaded with flight table
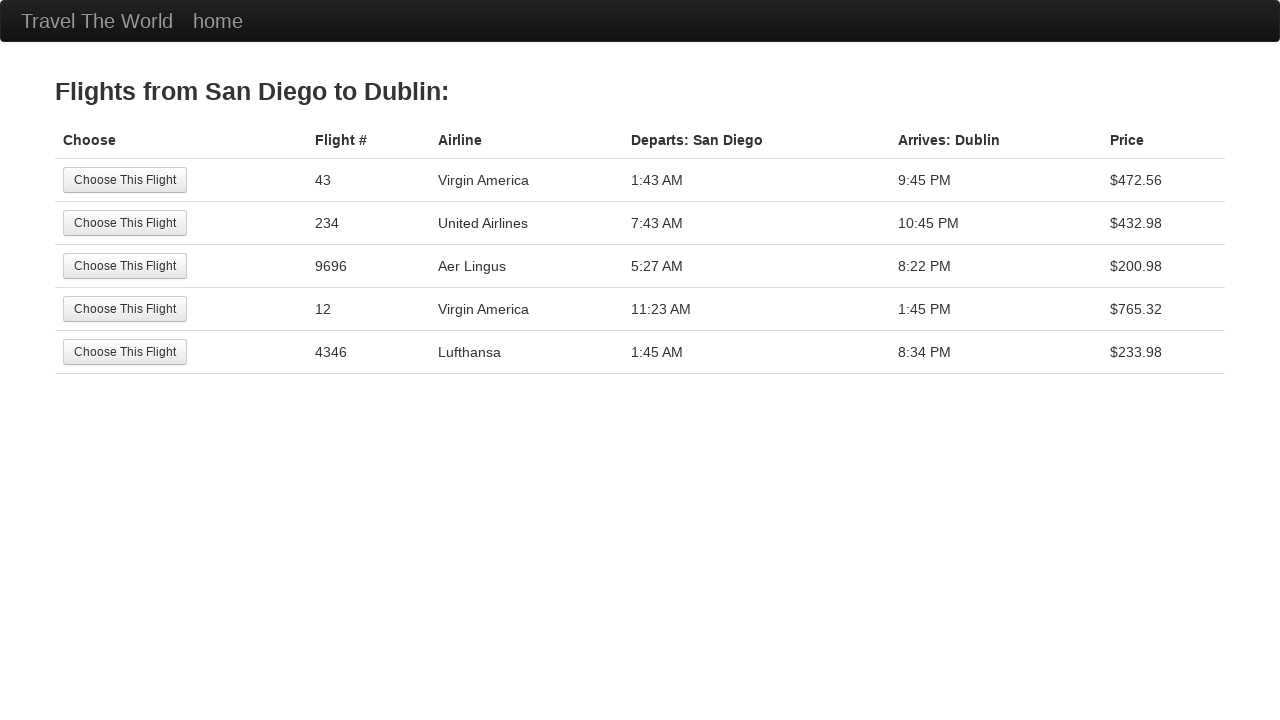

Selected first available flight at (125, 180) on table tbody tr:nth-child(1) input[type='submit']
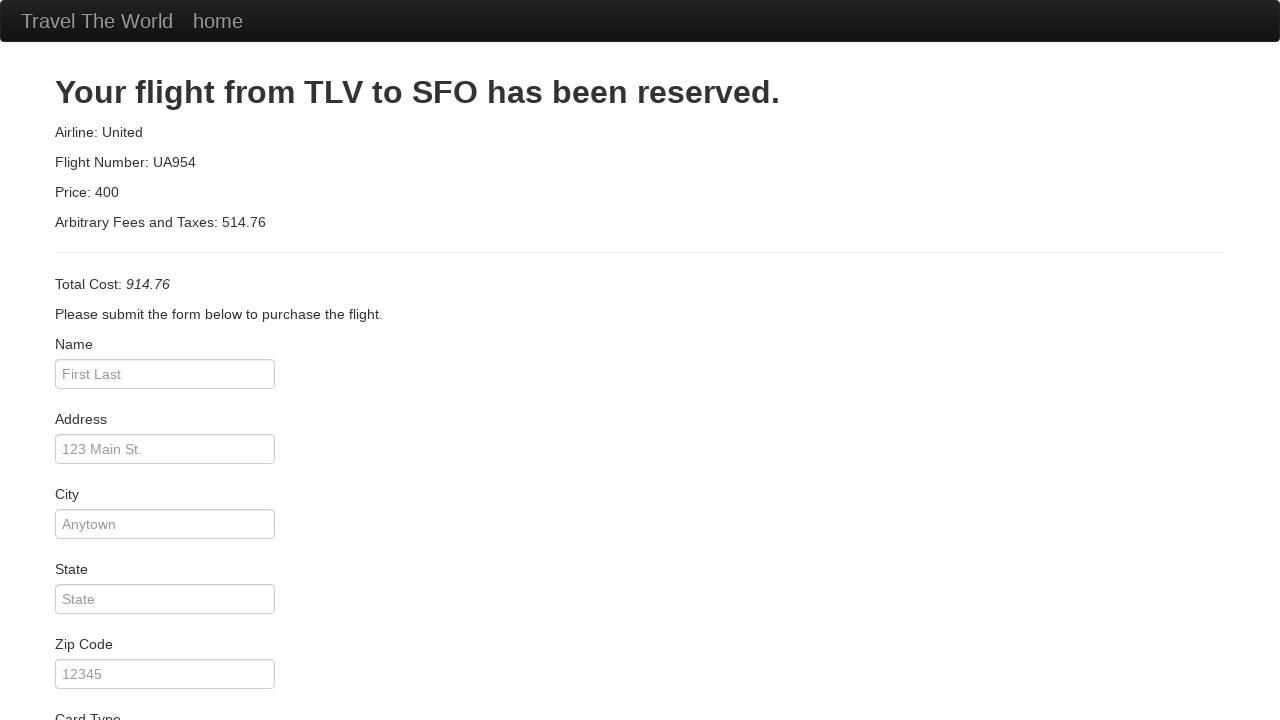

Entered passenger name 'Adam' on input[name='inputName']
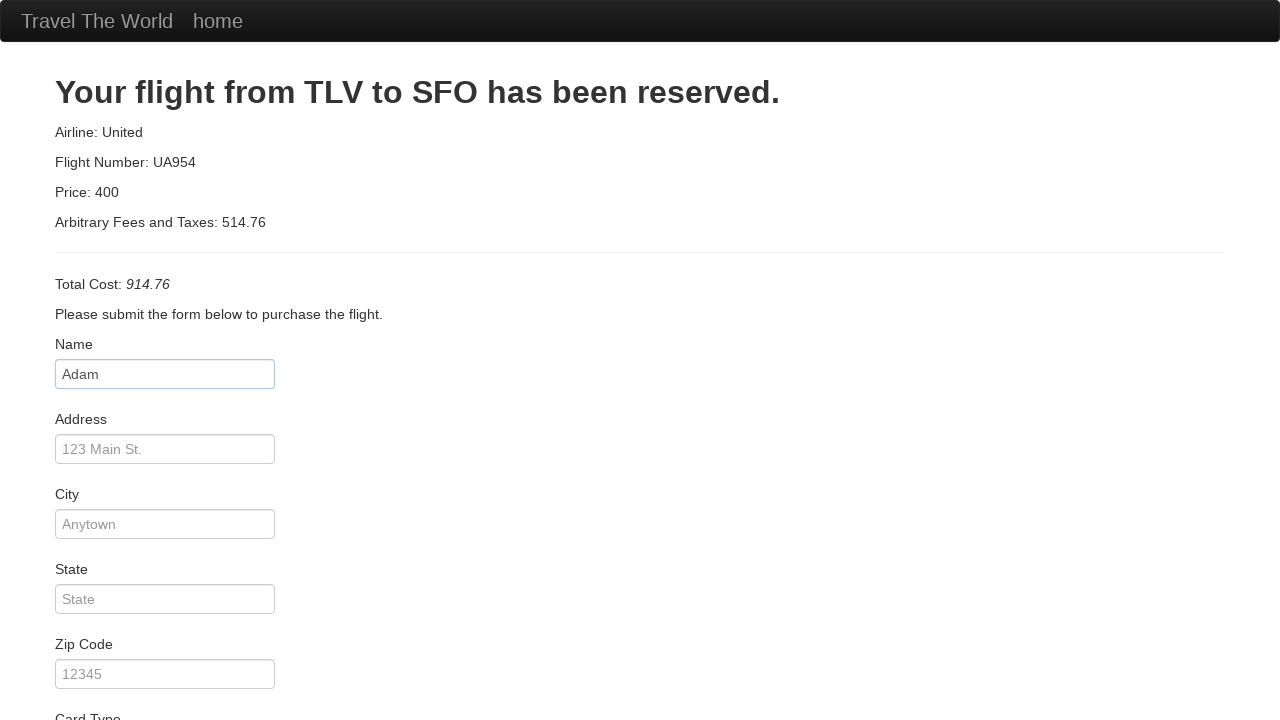

Clicked Purchase Flight button at (118, 685) on input[type='submit']
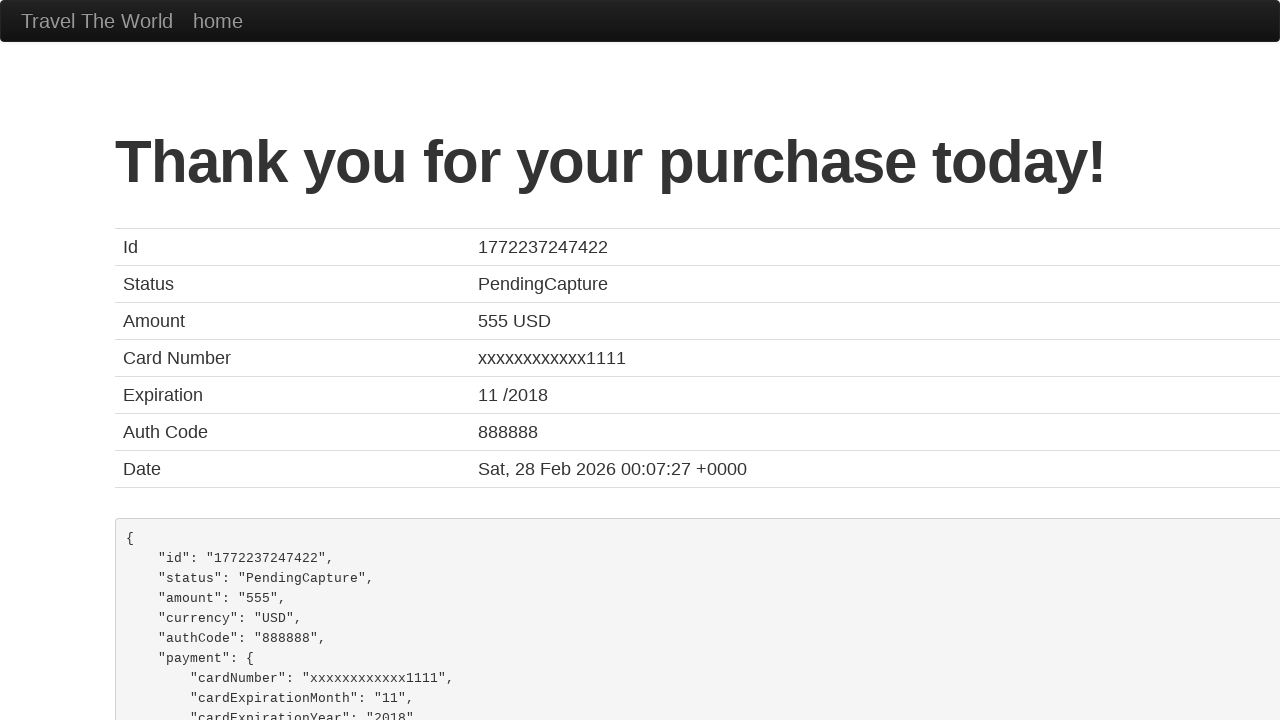

Booking confirmation page loaded with 'Thank you' message
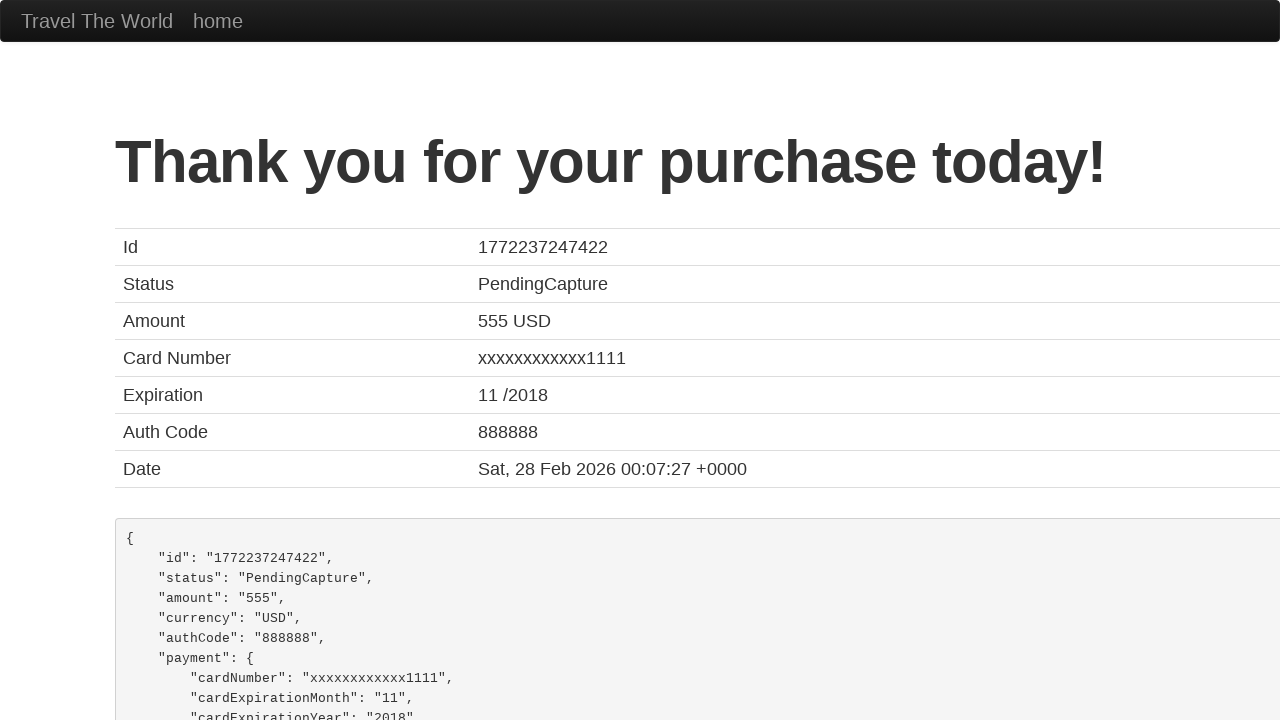

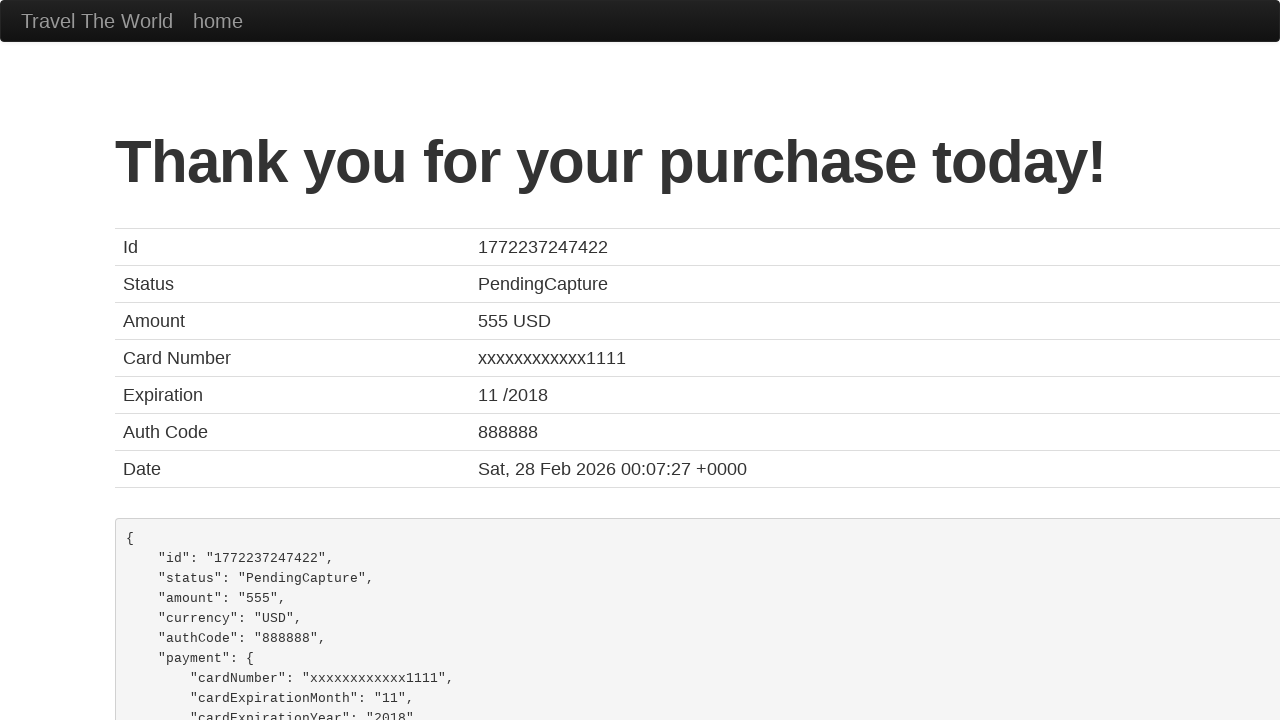